Tests multiplying two negative numbers (-1 * -2 = 2)

Starting URL: https://testsheepnz.github.io/BasicCalculator

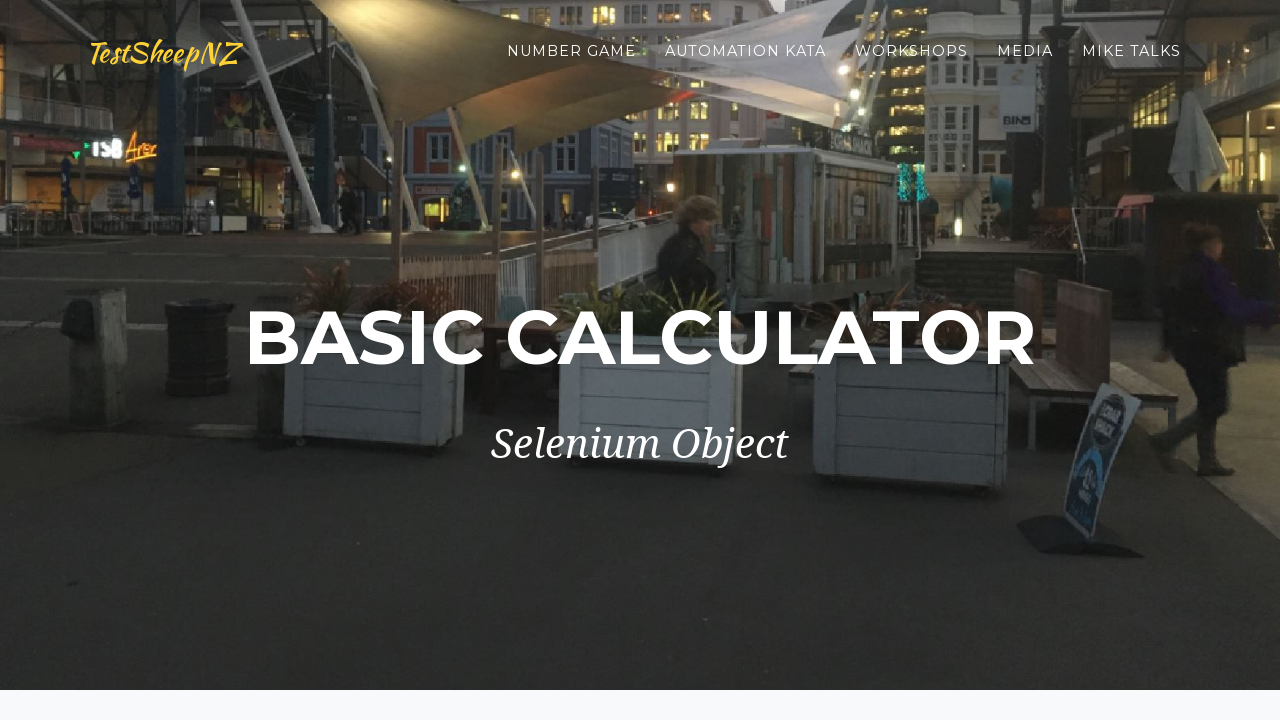

Selected Prototype build version on #selectBuild
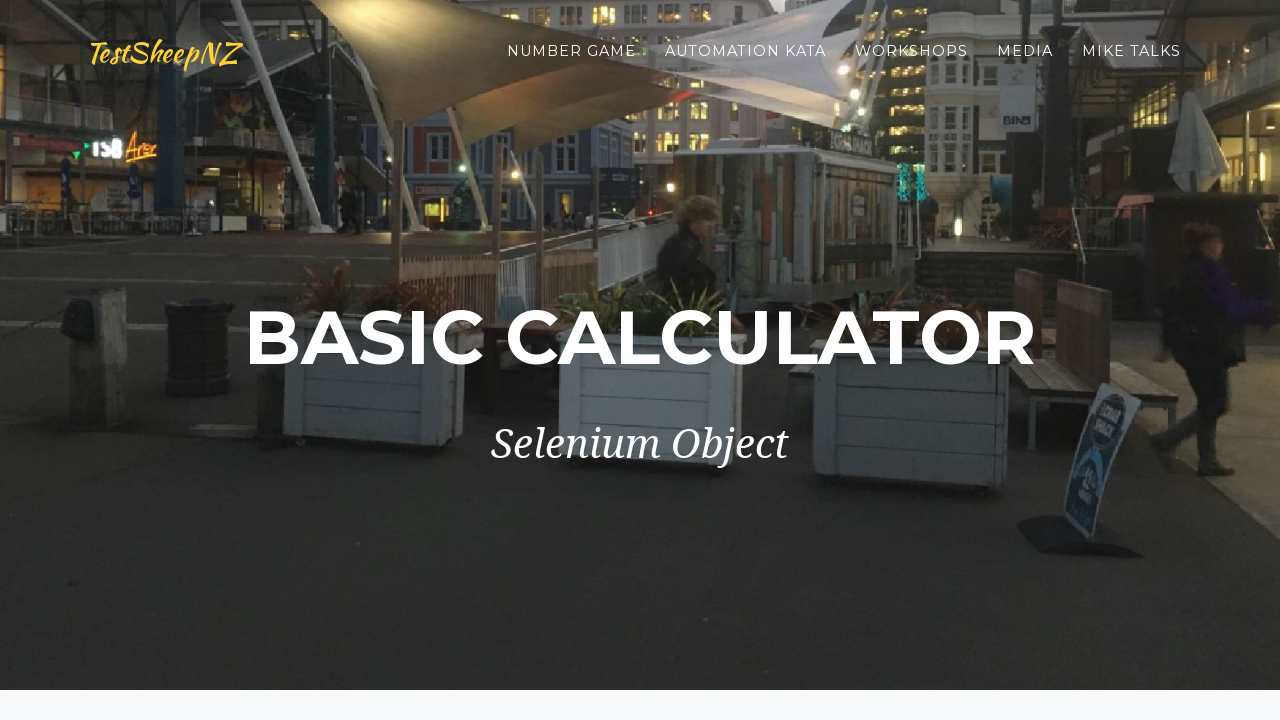

Entered -1 in first number field on #number1Field
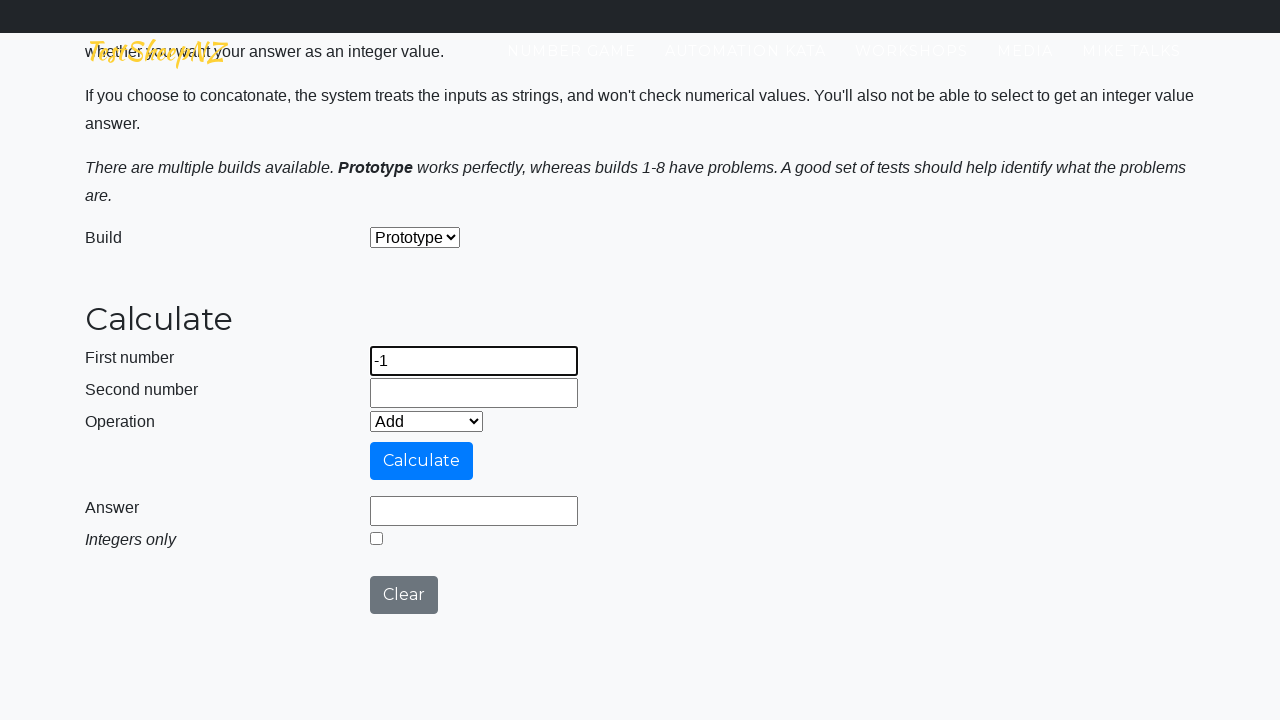

Entered -2 in second number field on #number2Field
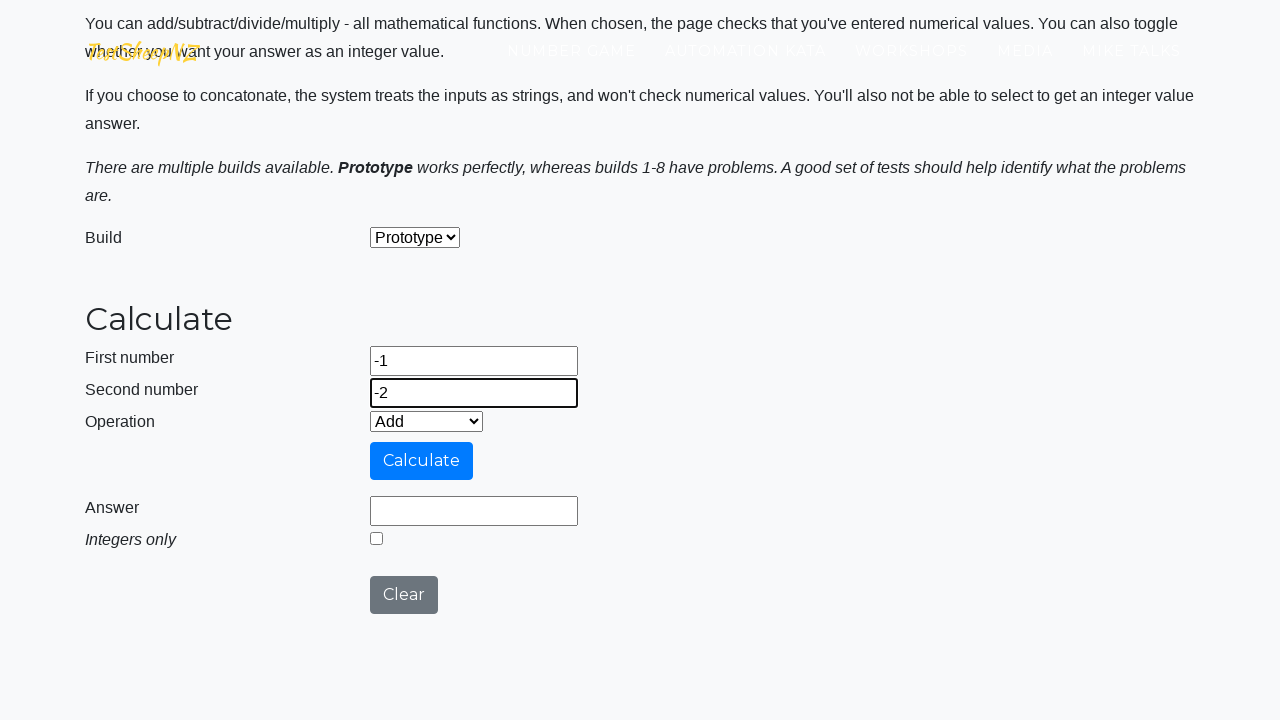

Selected Multiply operation on #selectOperationDropdown
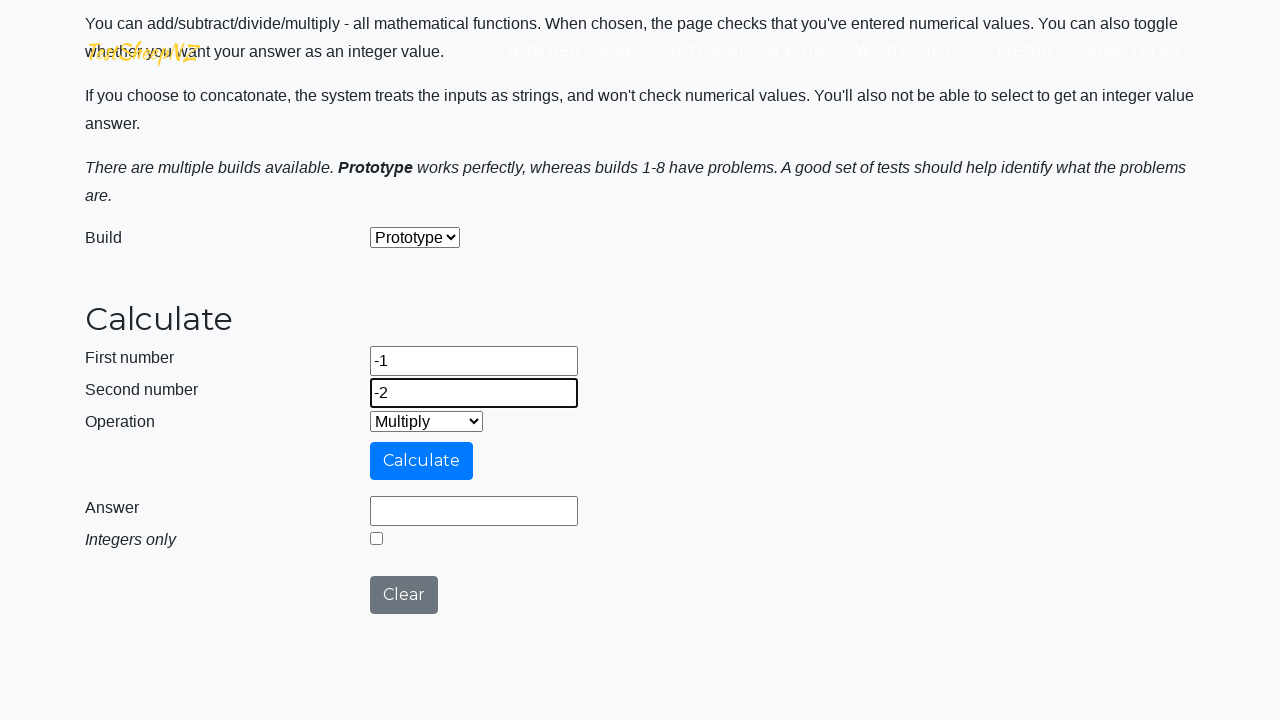

Clicked calculate button to compute -1 * -2 at (422, 461) on #calculateButton
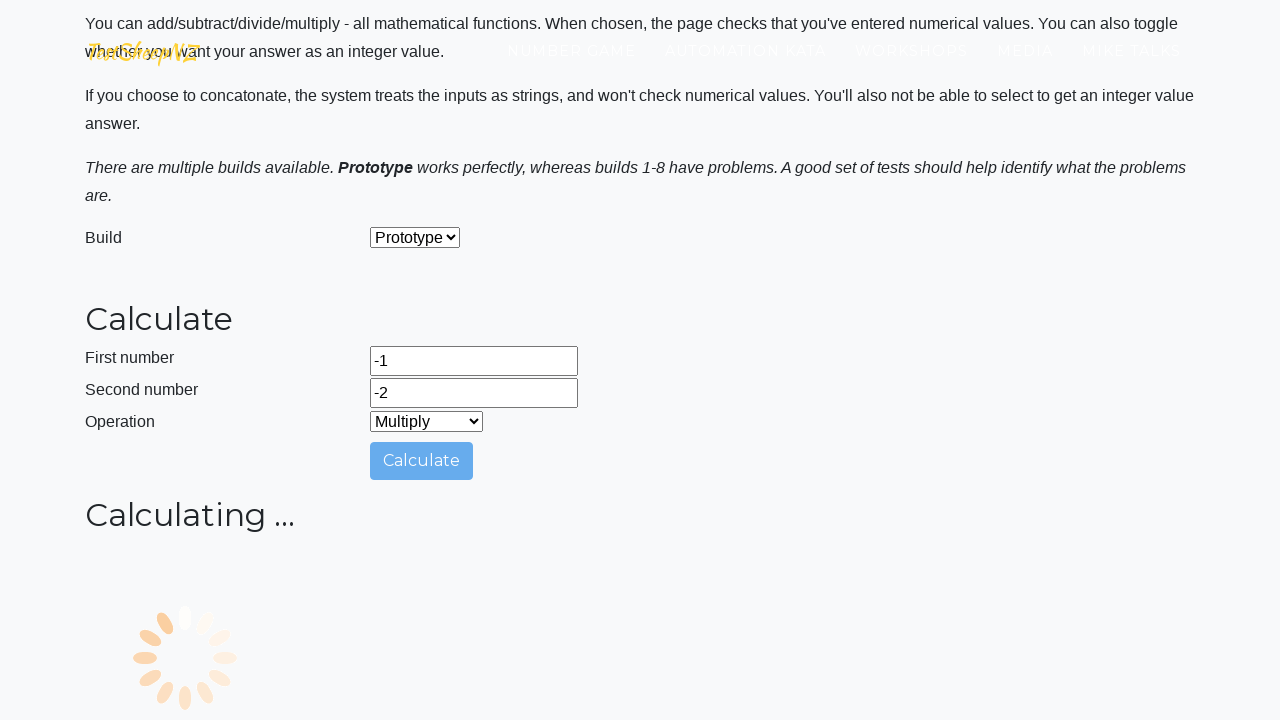

Answer field loaded with result
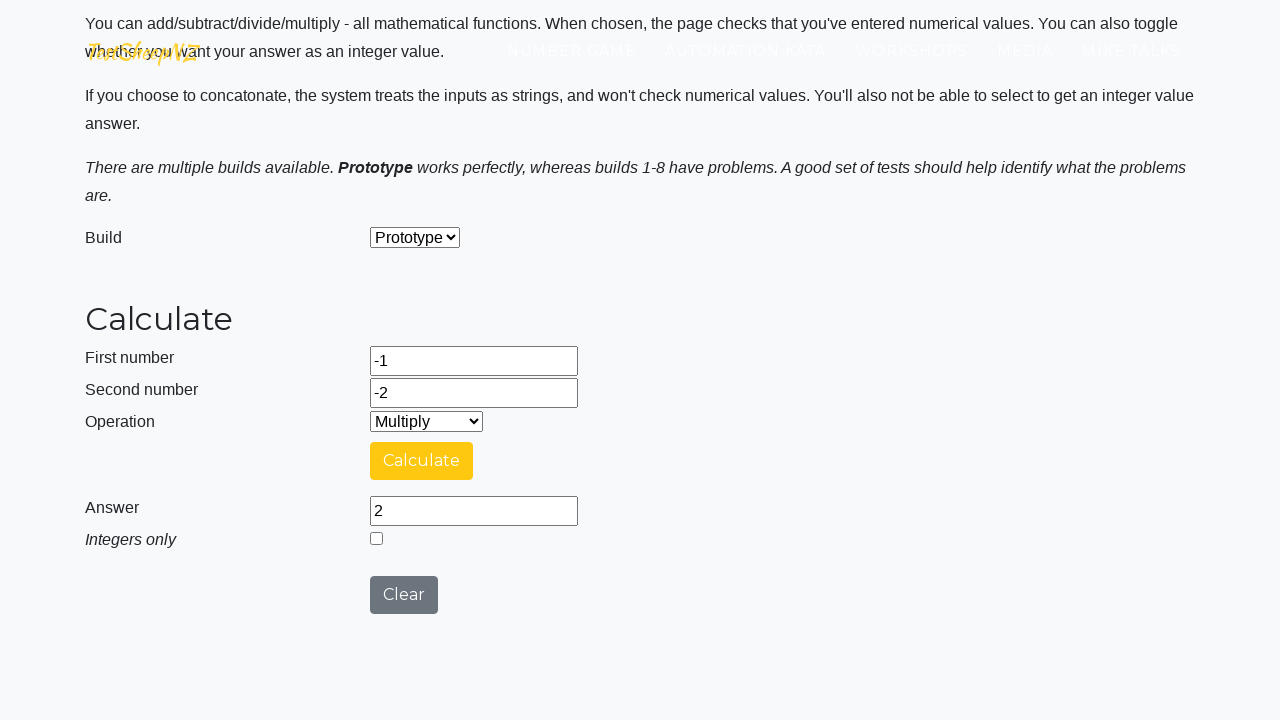

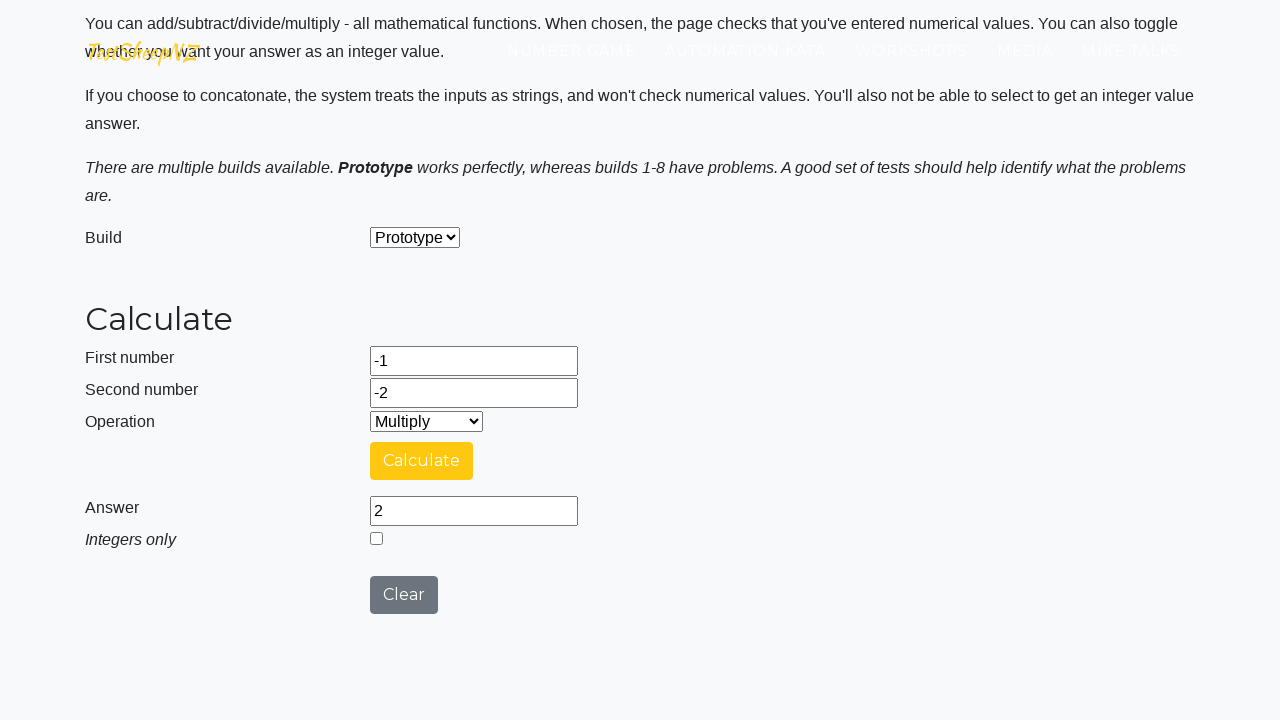